Tests interaction with hidden elements by making a hover content visible and clicking on it

Starting URL: https://www.letskodeit.com/practice

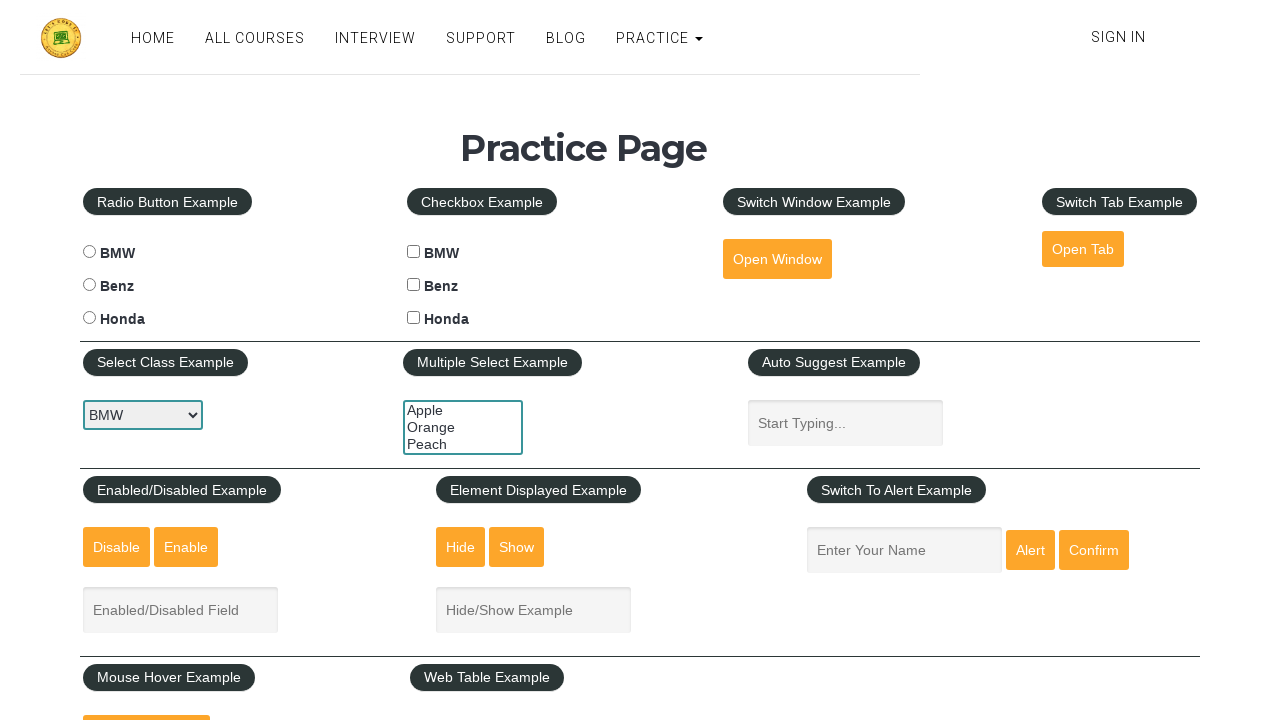

Made hidden mouse-hover-content element visible by setting display style to block
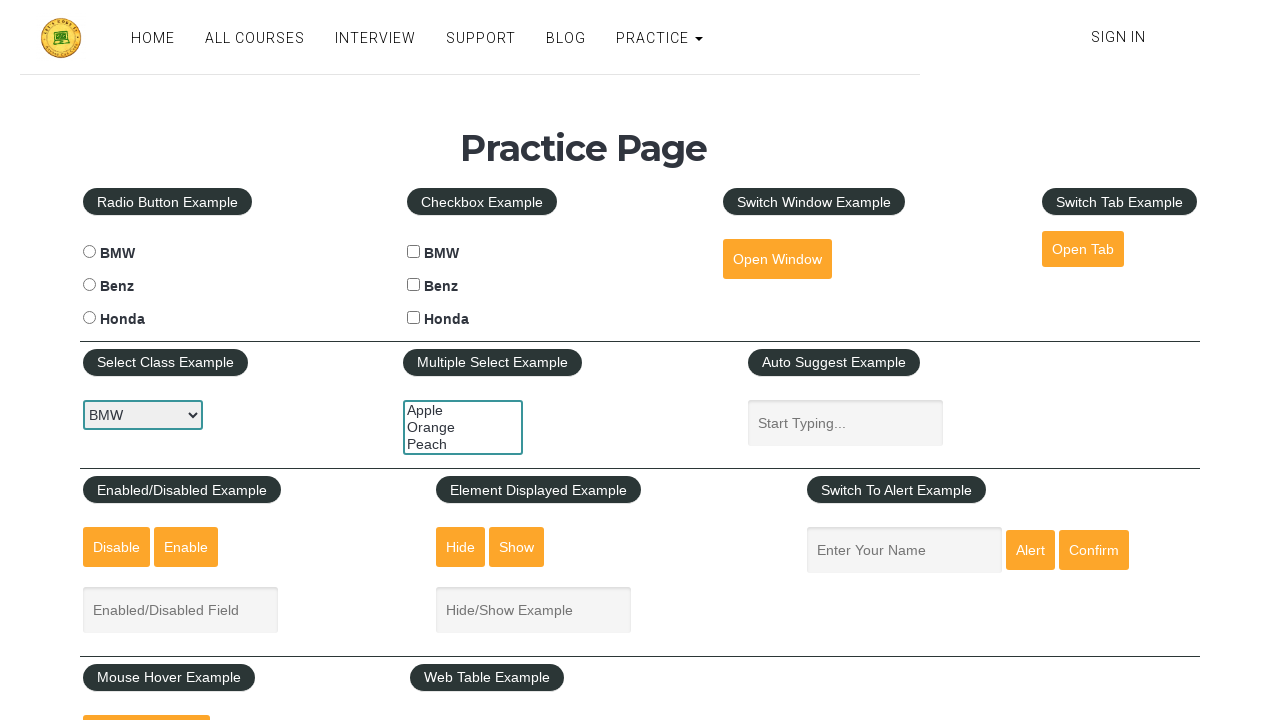

Clicked on the 'Top' link at (163, 360) on text=Top
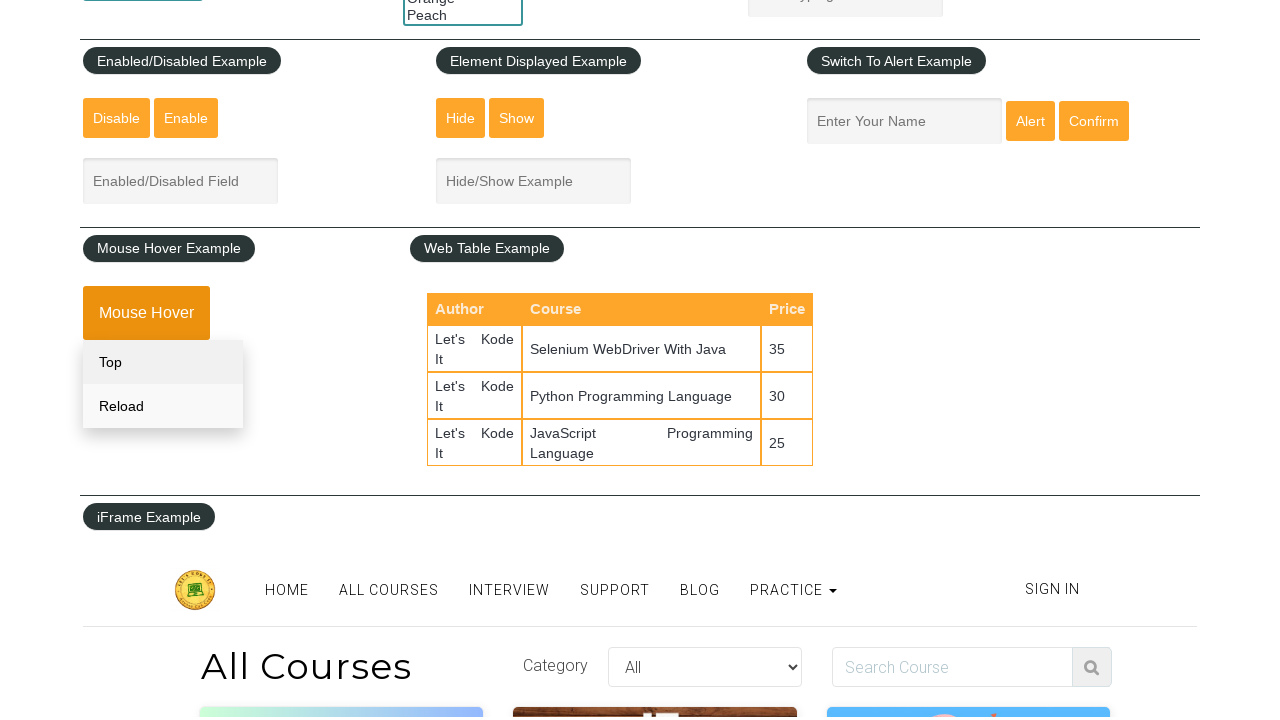

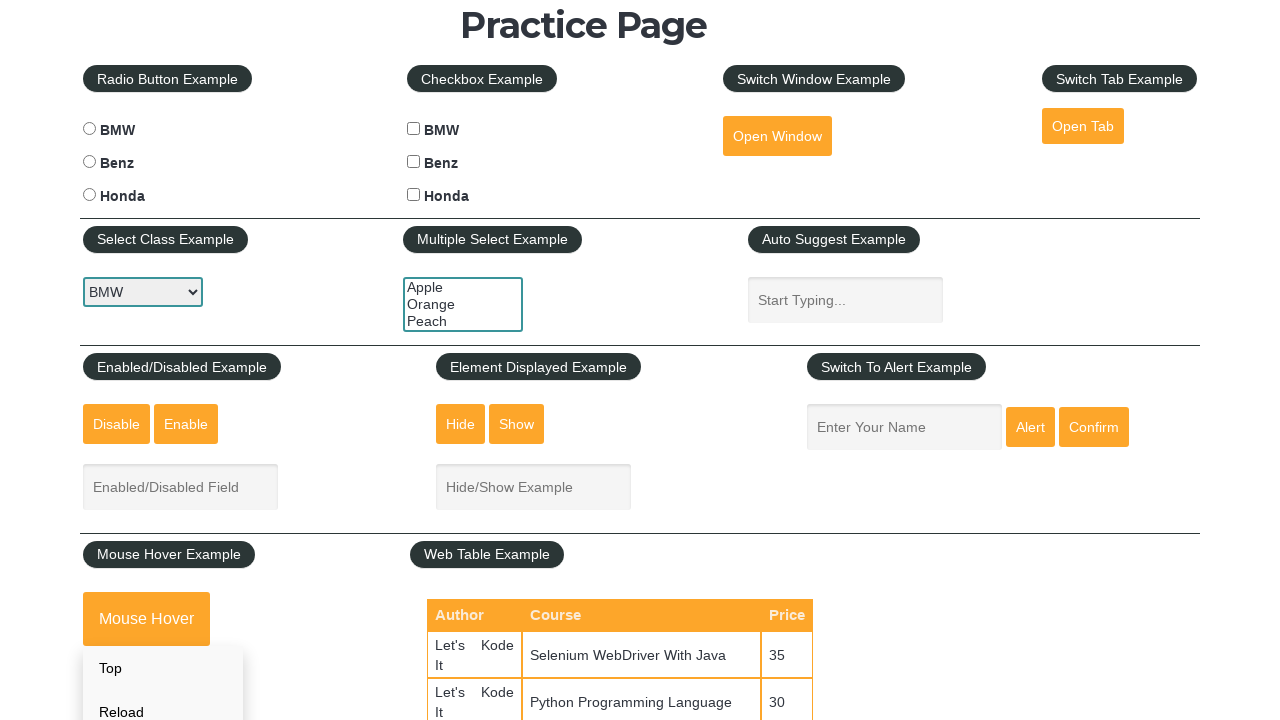